Tests double-click functionality on W3Schools interactive example by switching to iframe and performing a double-click action on a paragraph element

Starting URL: https://www.w3schools.com/jsref/tryit.asp?filename=tryjsref_ondblclick

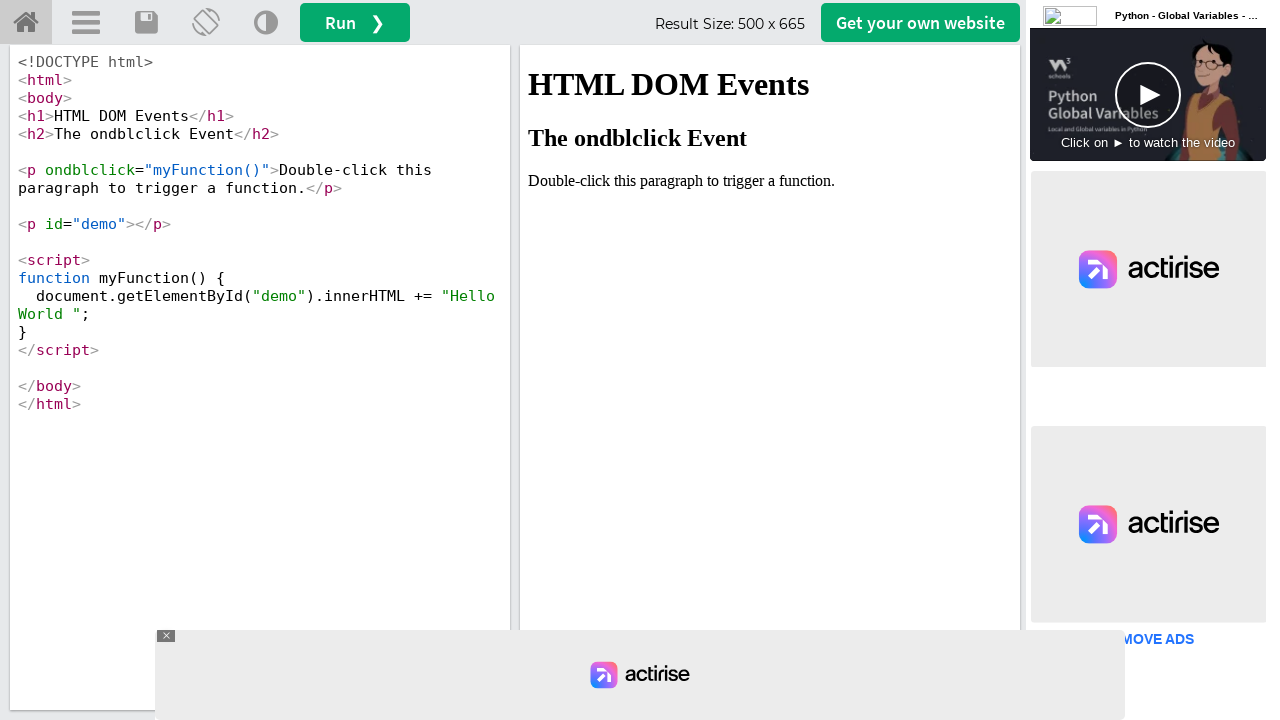

Located iframe containing interactive example
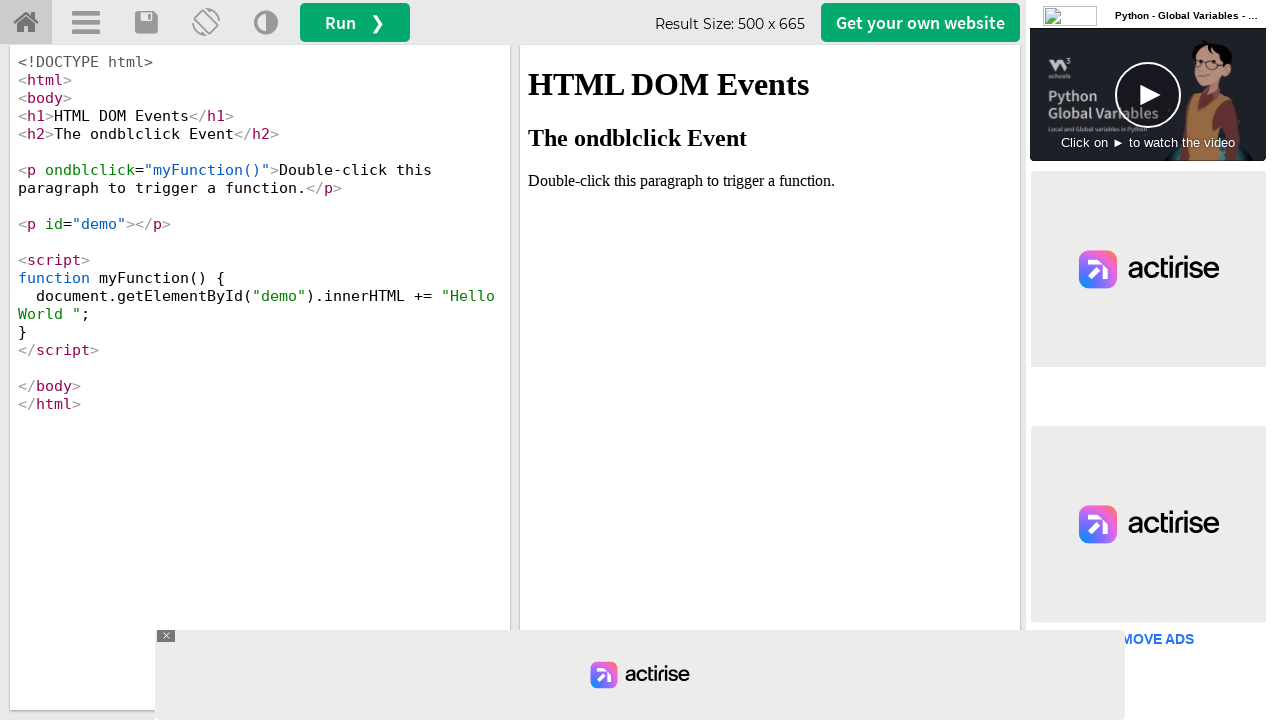

Located paragraph element for double-click test
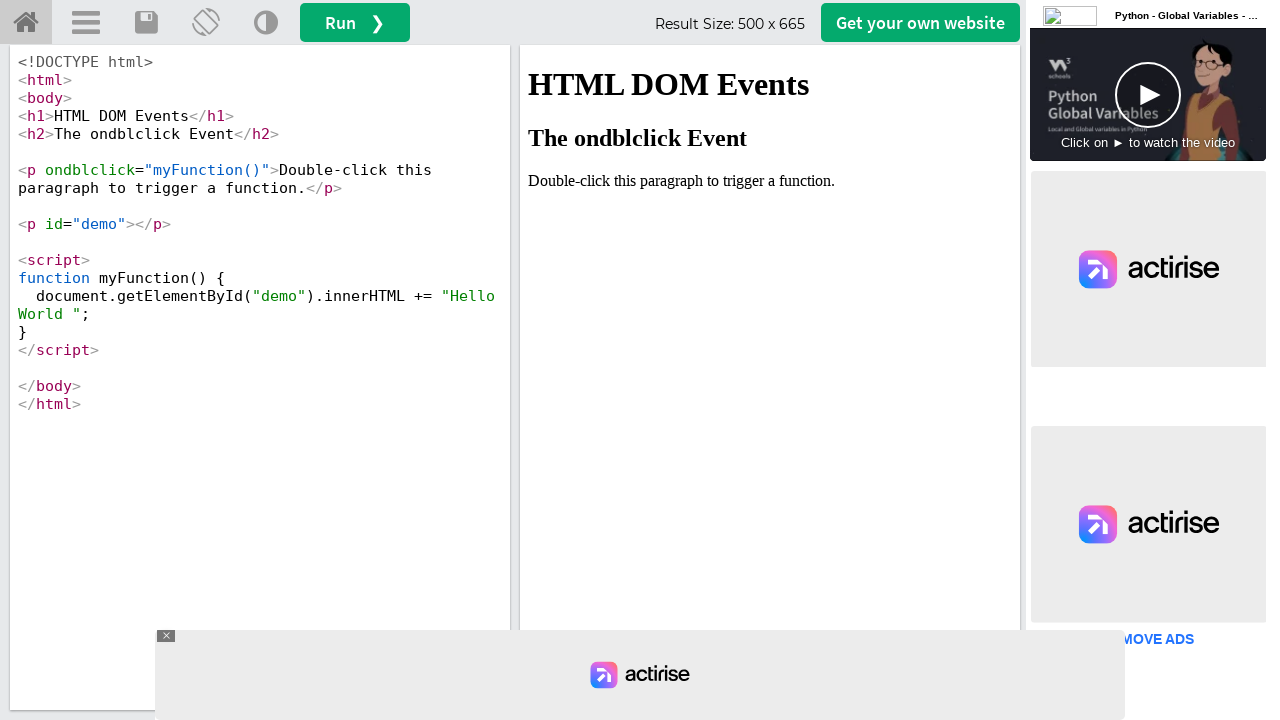

Performed double-click action on paragraph element at (770, 181) on iframe#iframeResult >> nth=0 >> internal:control=enter-frame >> xpath=//p[text()
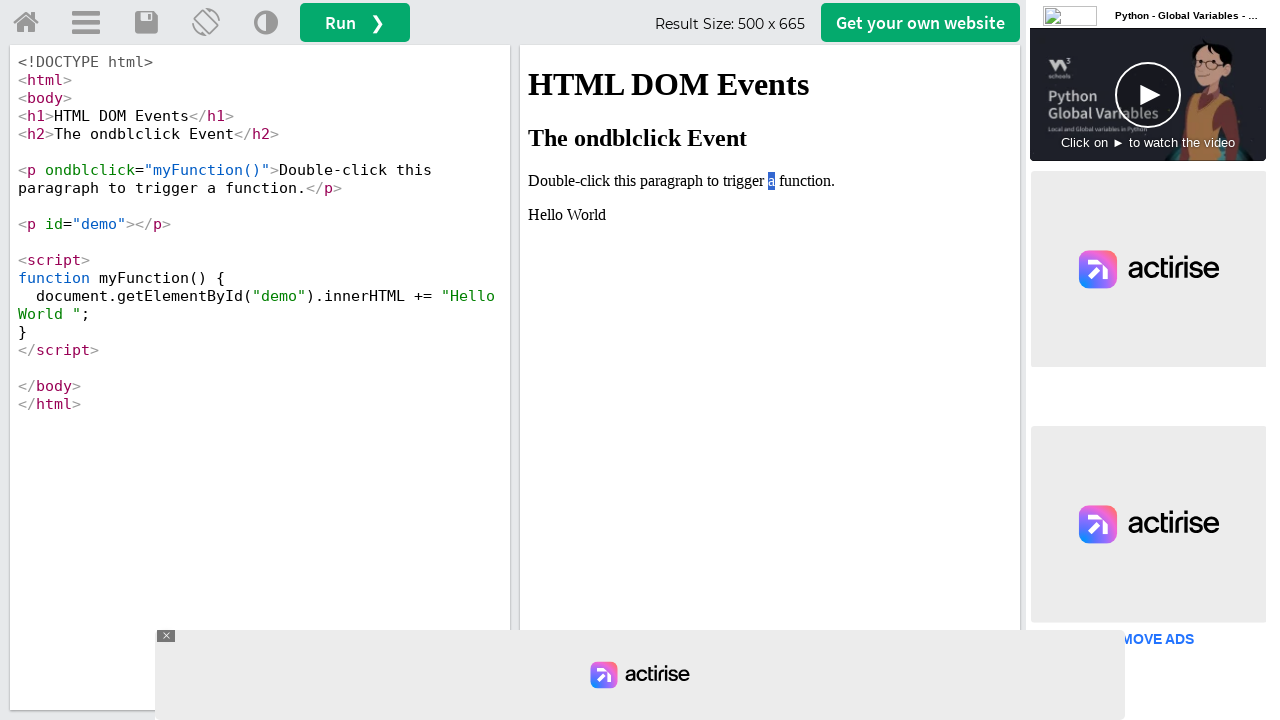

Waited 2 seconds to observe double-click effect
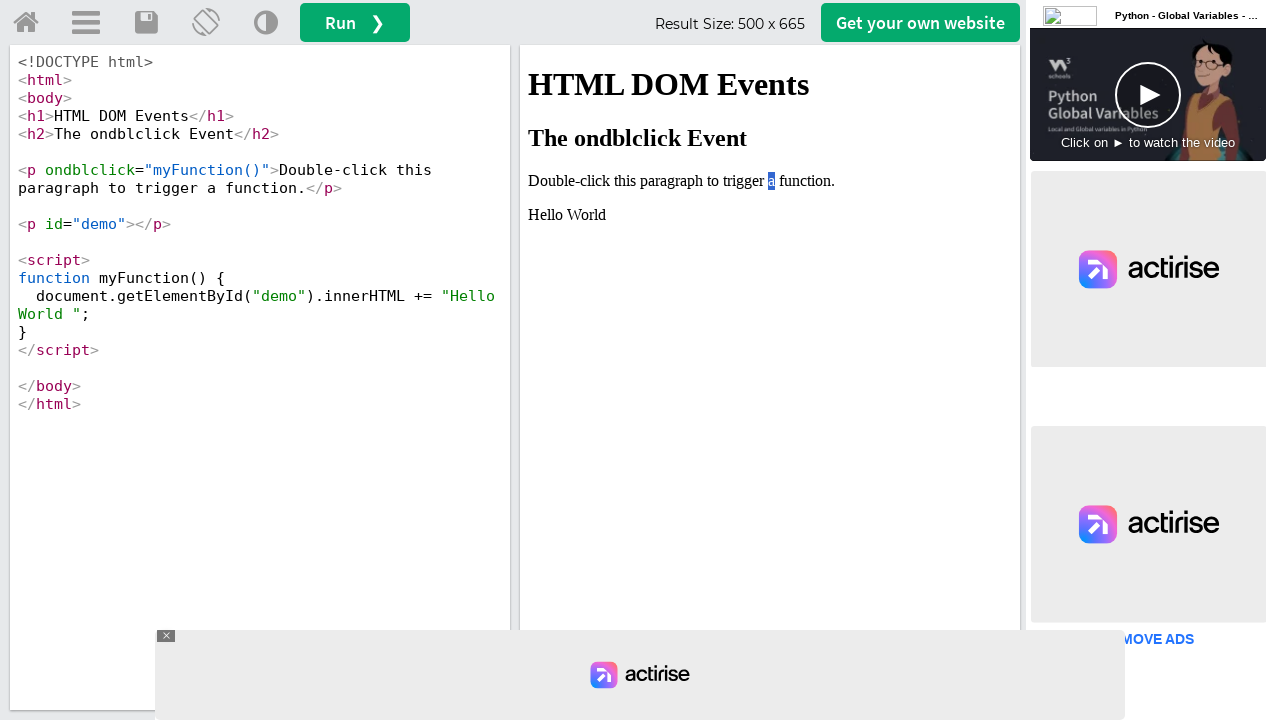

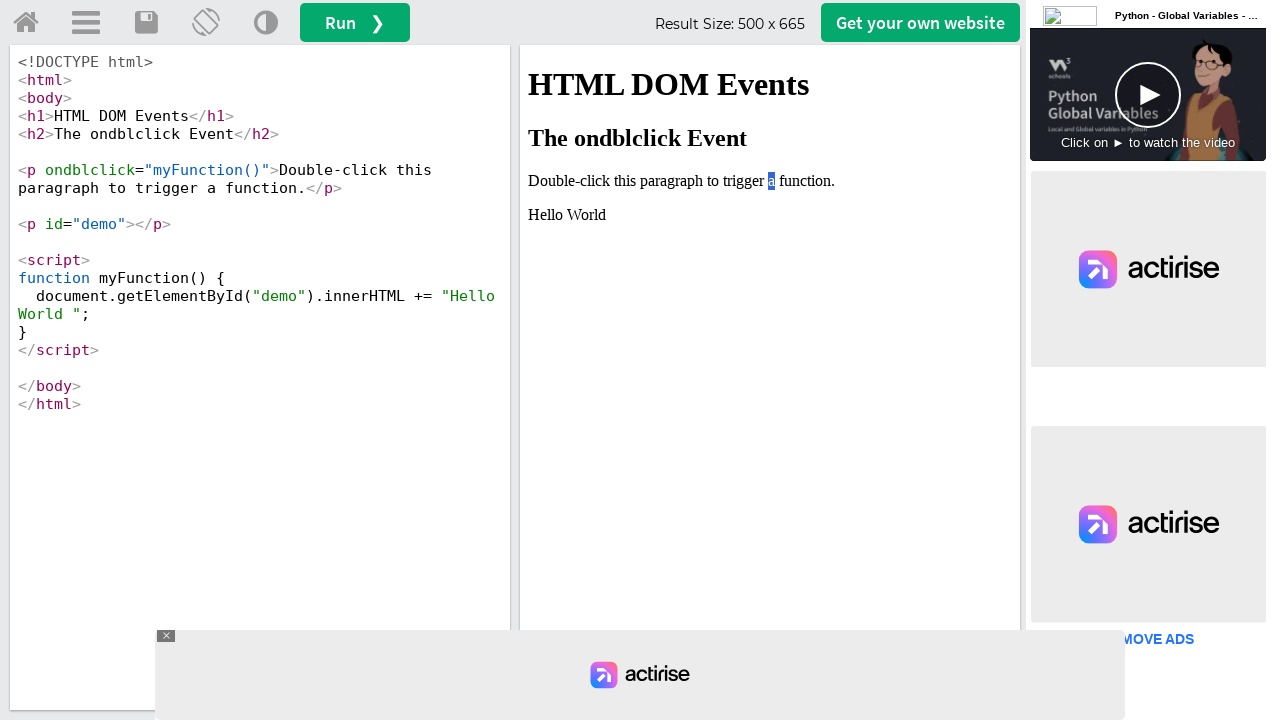